Tests opening a new browser tab by navigating to a page, opening a new tab, navigating to another page in the new tab, and verifying two window handles exist.

Starting URL: https://the-internet.herokuapp.com/windows

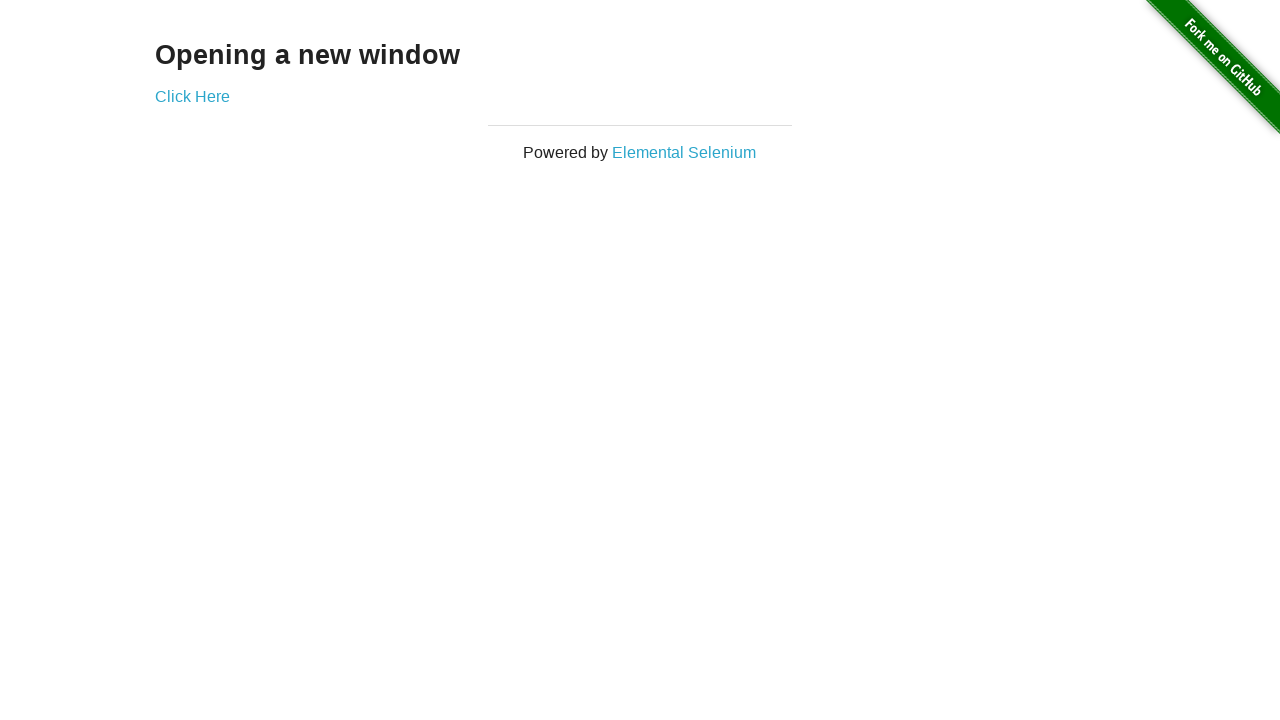

Opened a new browser tab
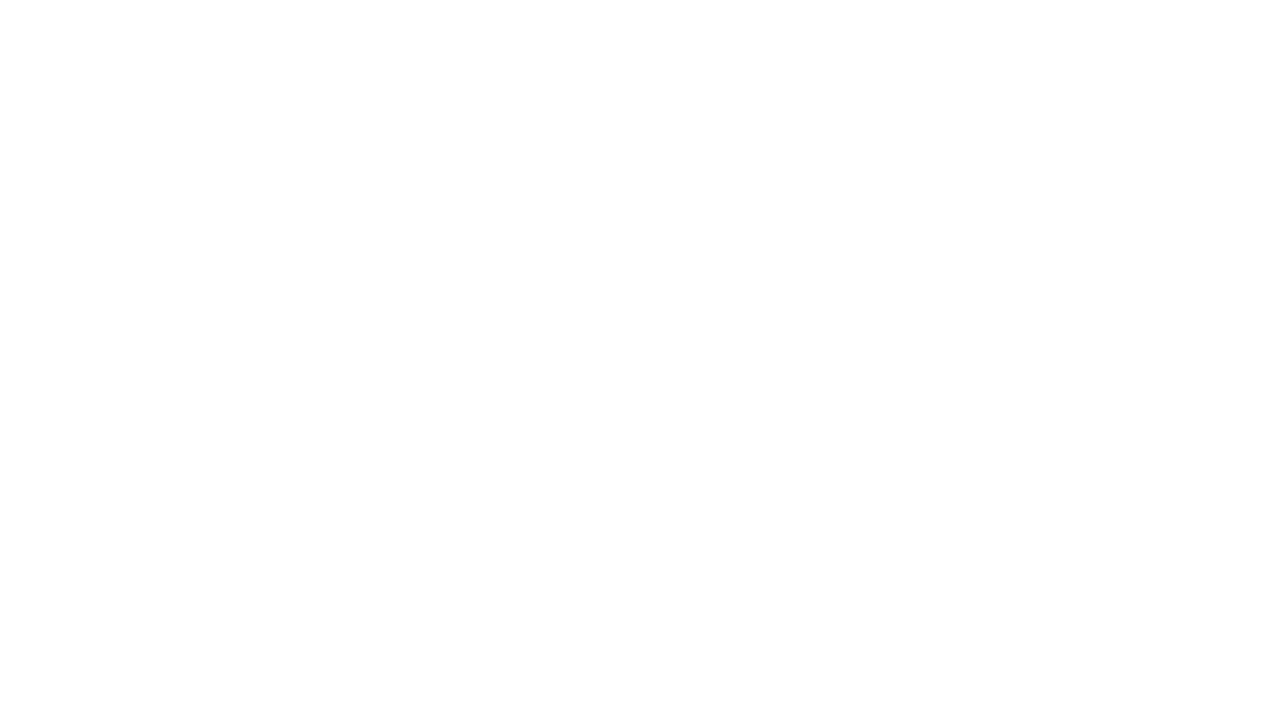

Navigated to https://the-internet.herokuapp.com/typos in the new tab
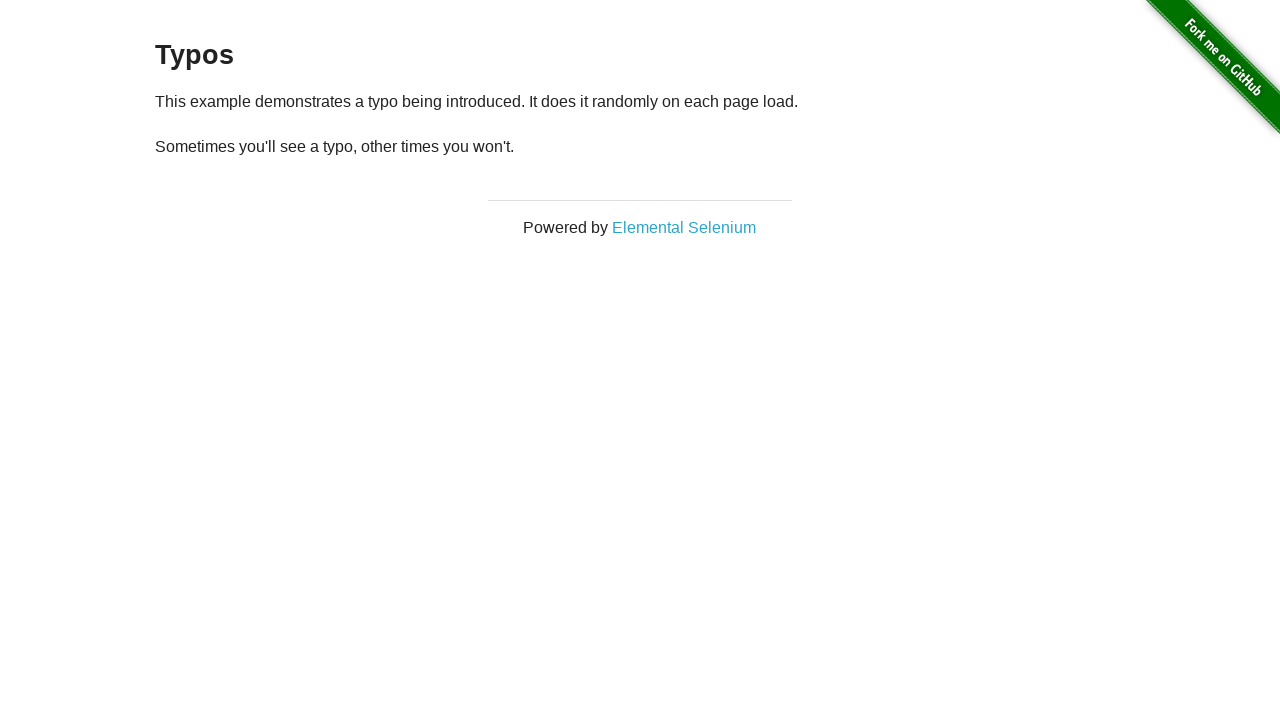

Verified two browser tabs are open
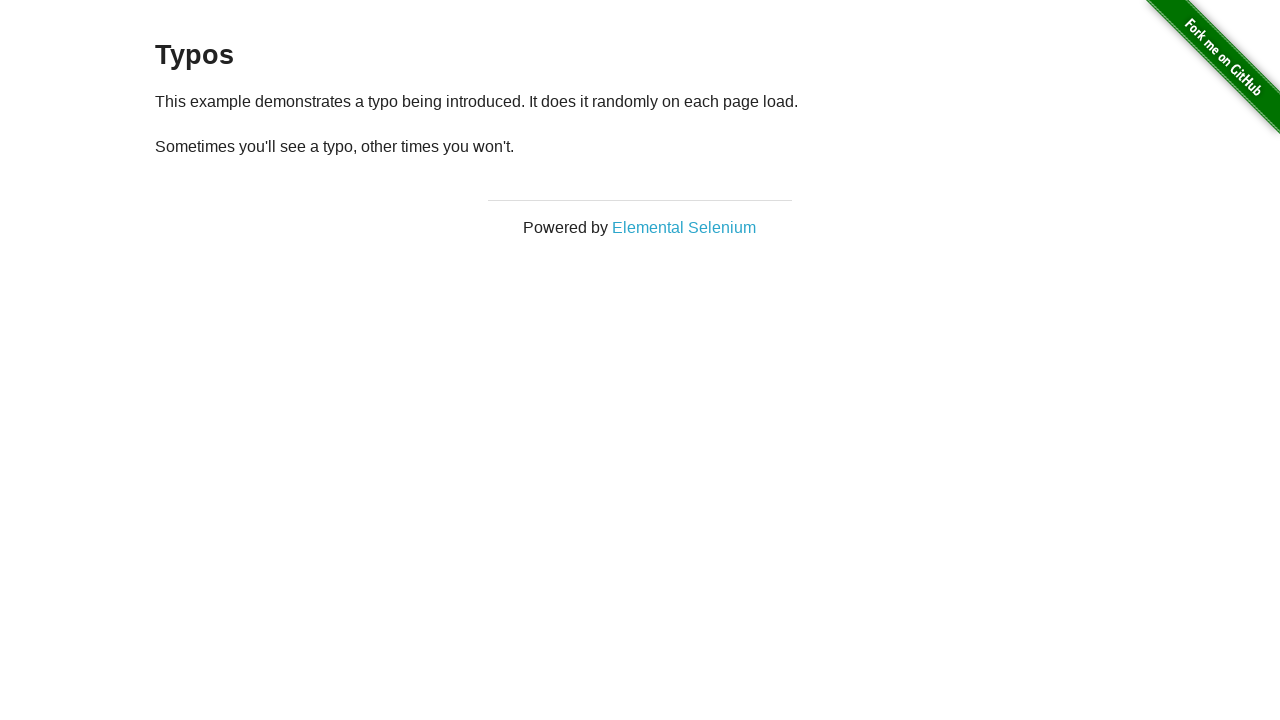

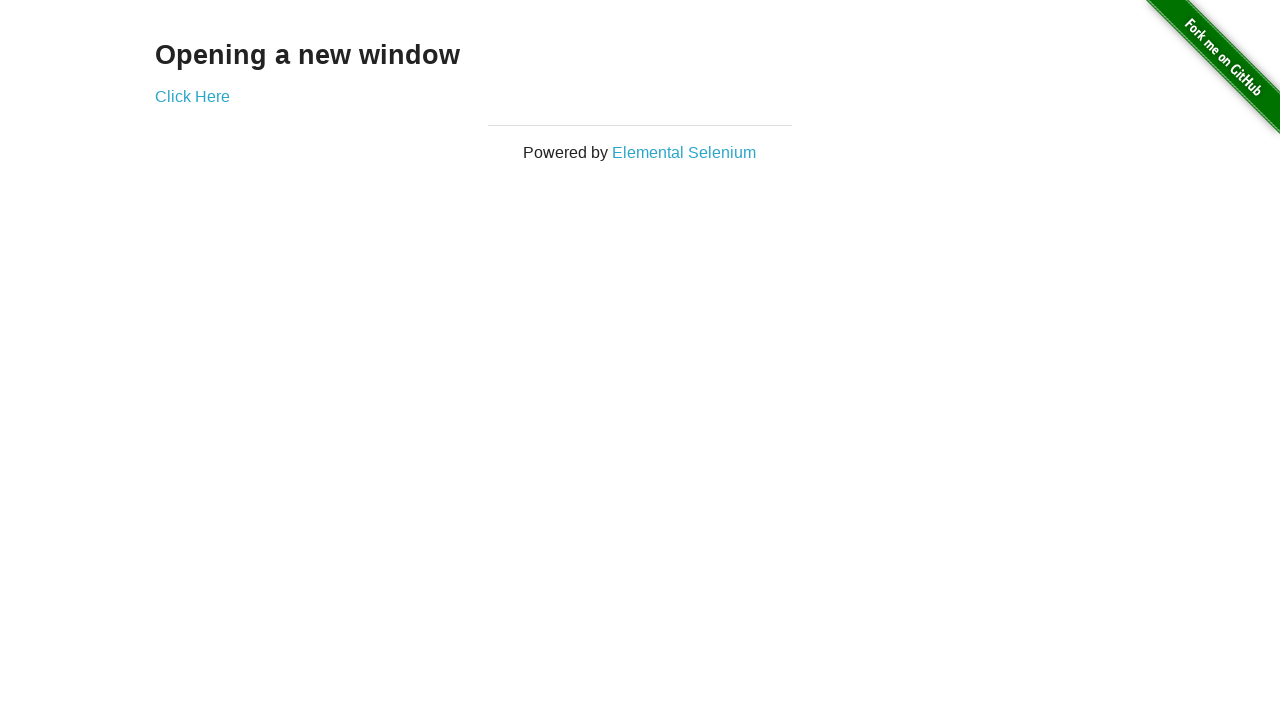